Tests a registration/information form by filling out various fields including personal details, contact information, job preferences, and submitting comments. The form includes text inputs, radio buttons, dropdowns, and checkboxes.

Starting URL: https://katalon-test.s3.amazonaws.com/demo-aut/dist/html/form.html

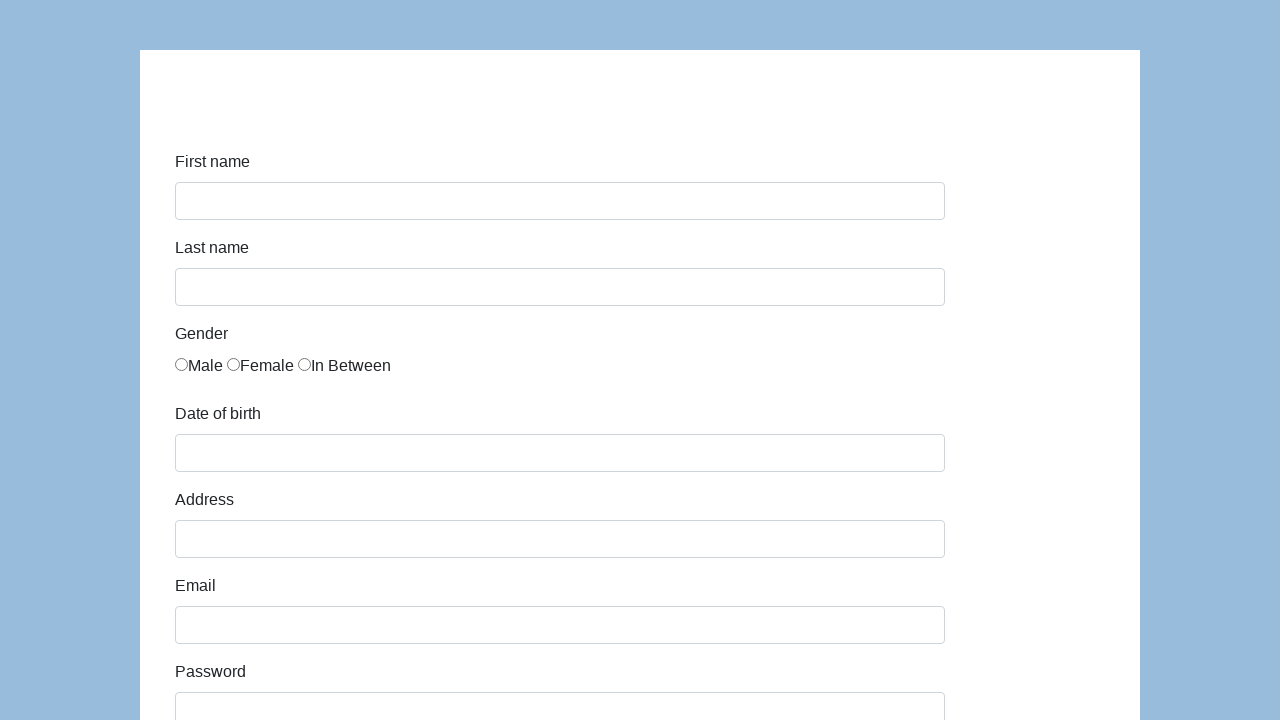

Filled first name field with 'Karol' on #first-name
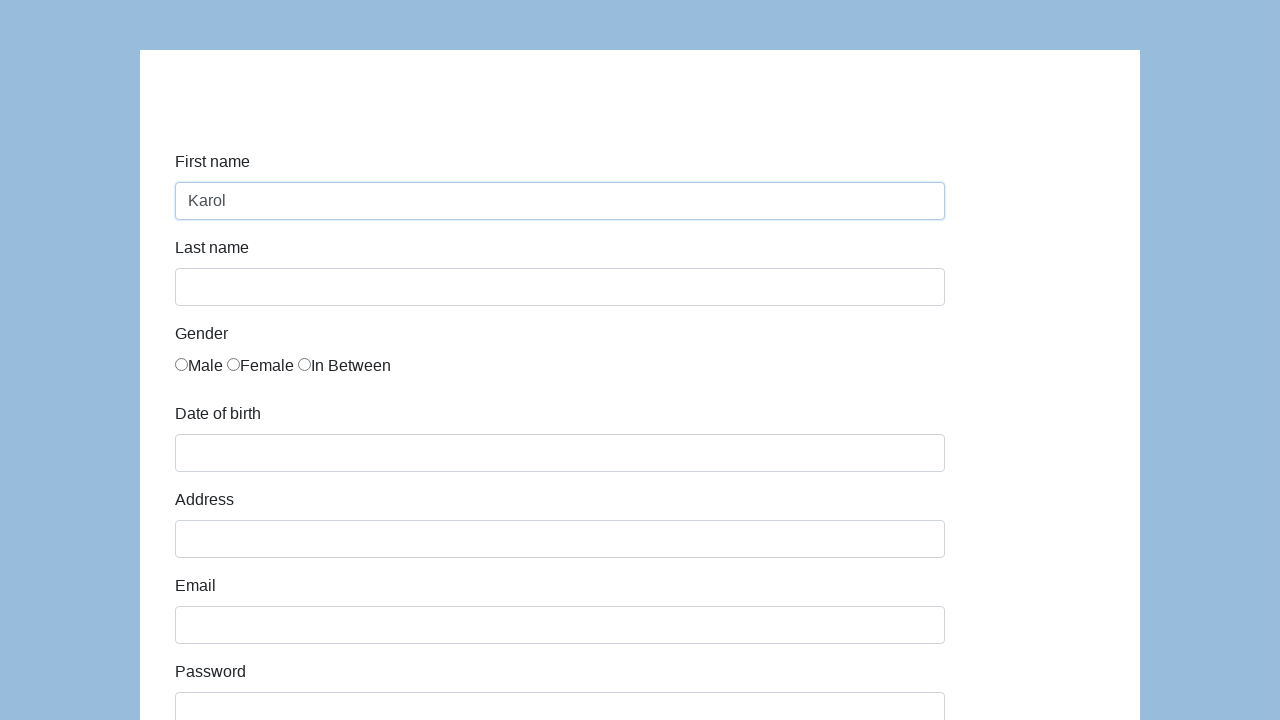

Filled last name field with 'Kowalski' on #last-name
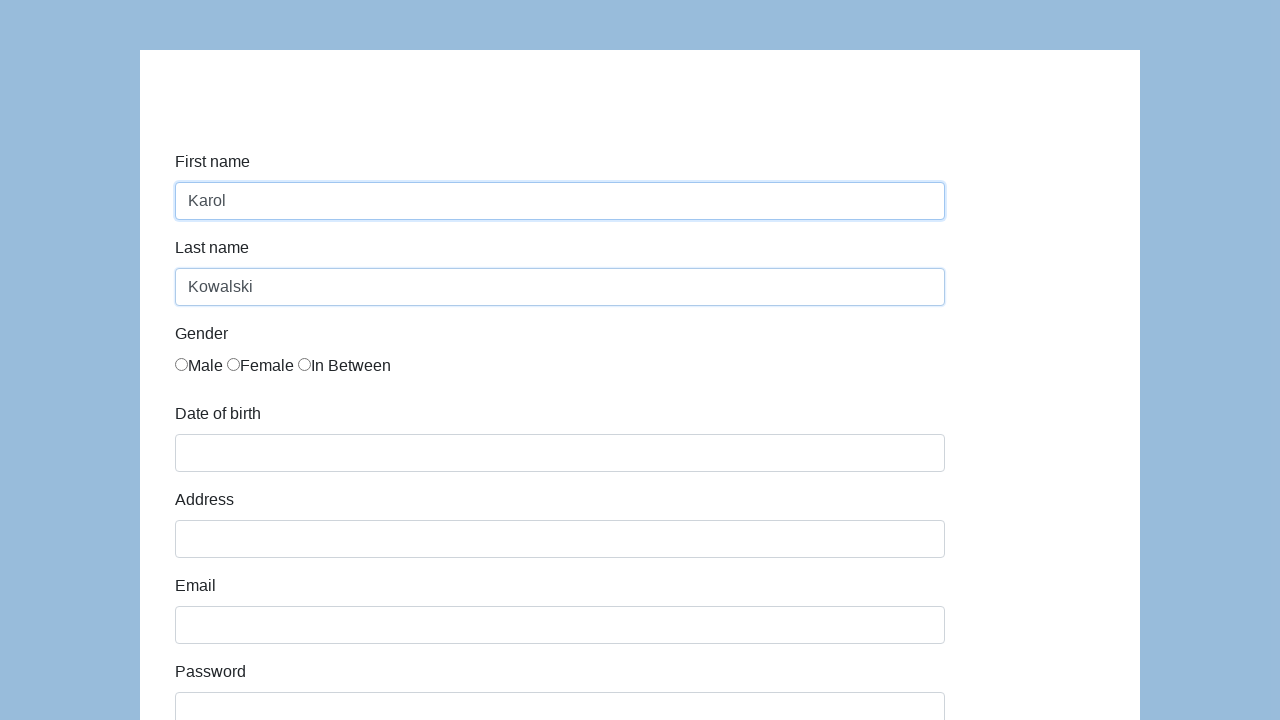

Selected 'Male' gender radio button at (182, 364) on input[name='gender'] >> nth=0
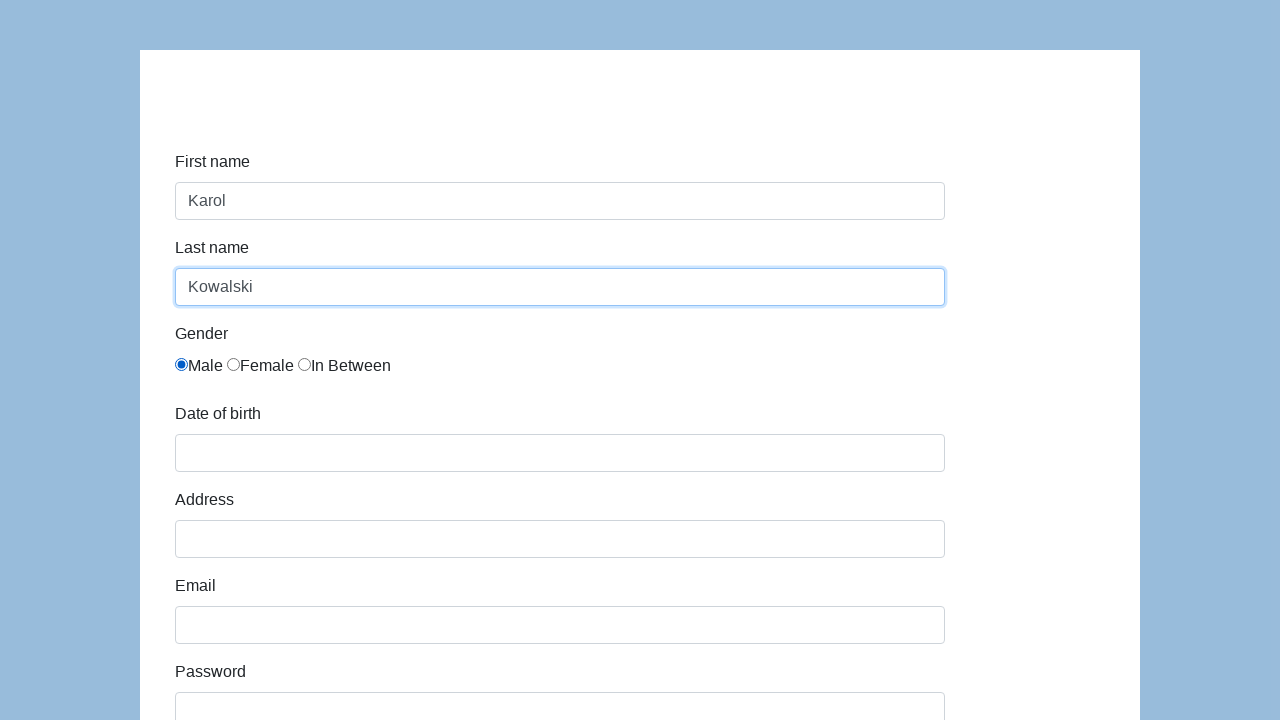

Filled date of birth field with '05/22/2010' on #dob
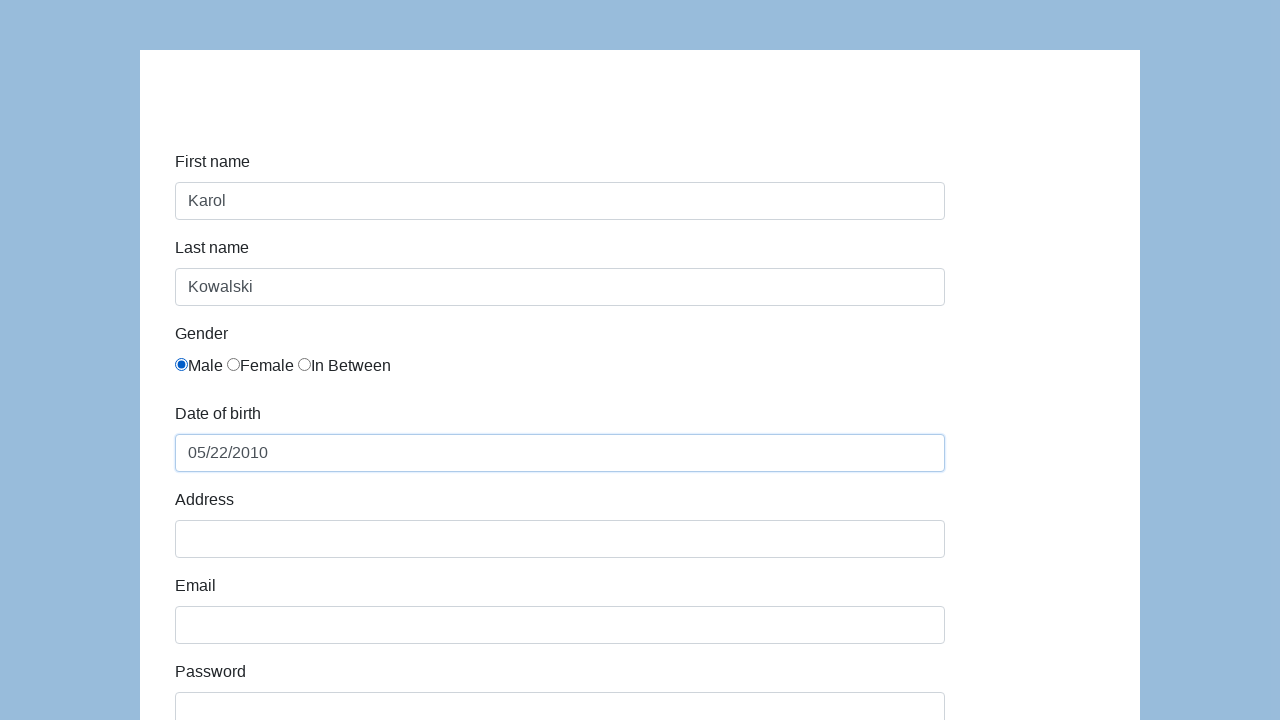

Clicked address field to dismiss calendar popup at (560, 539) on #address
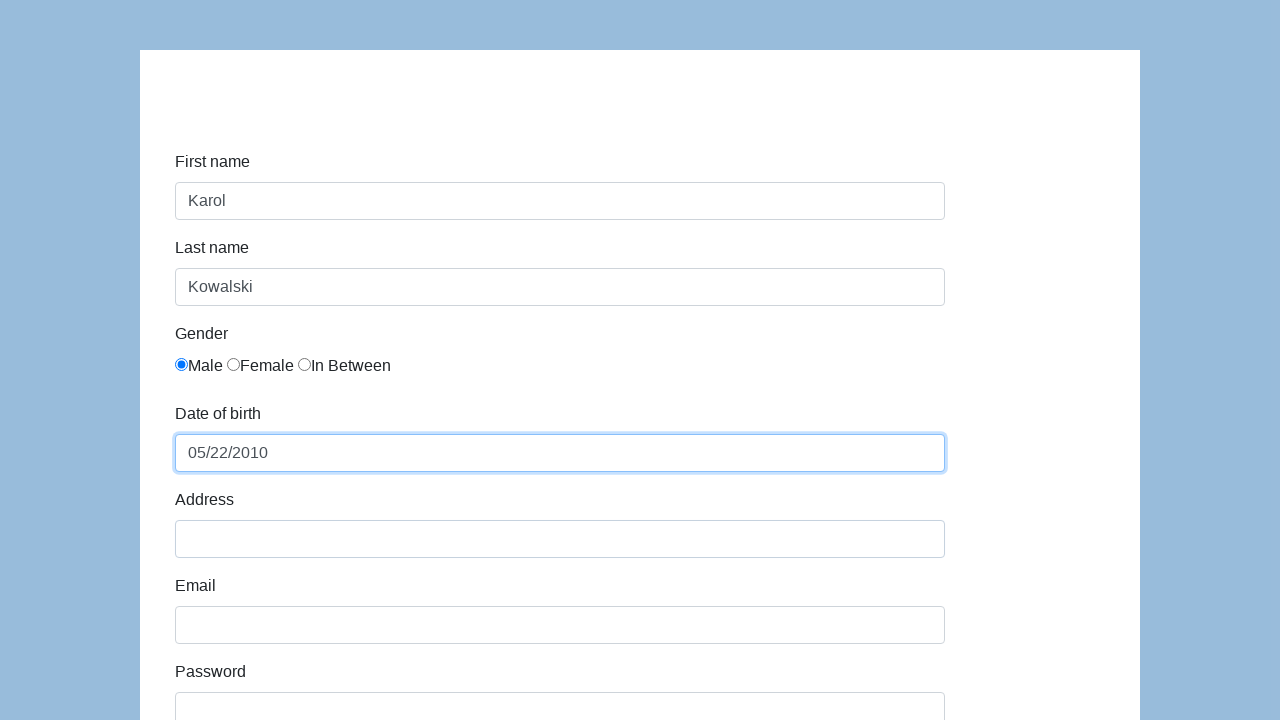

Filled address field with 'Prosta 51' on #address
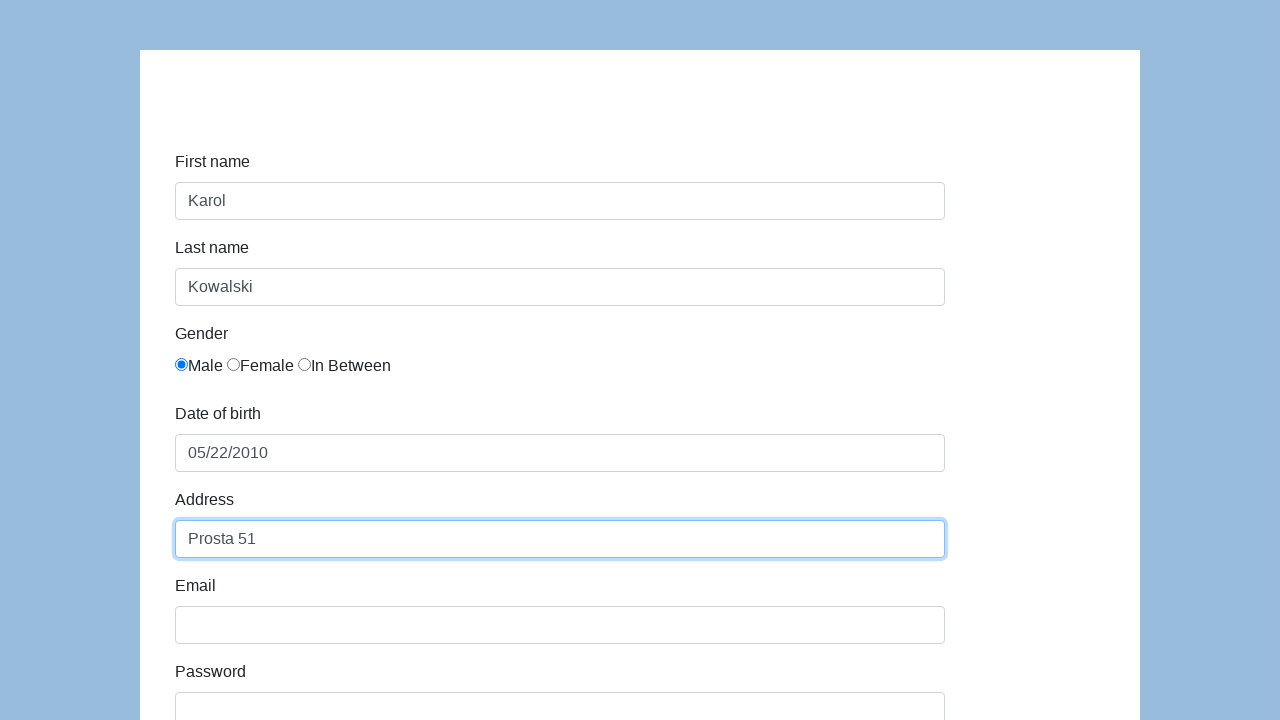

Filled email field with 'karol.kowalski@mailinator.com' on #email
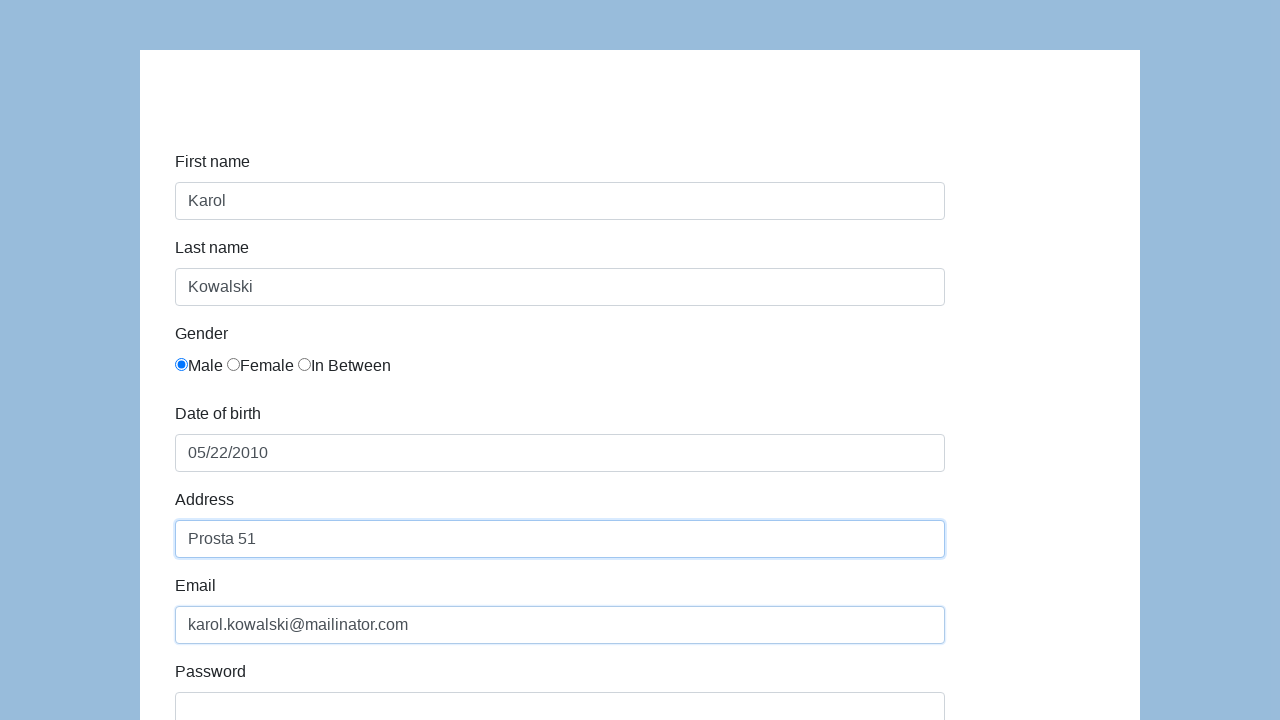

Filled password field with 'pas123' on #password
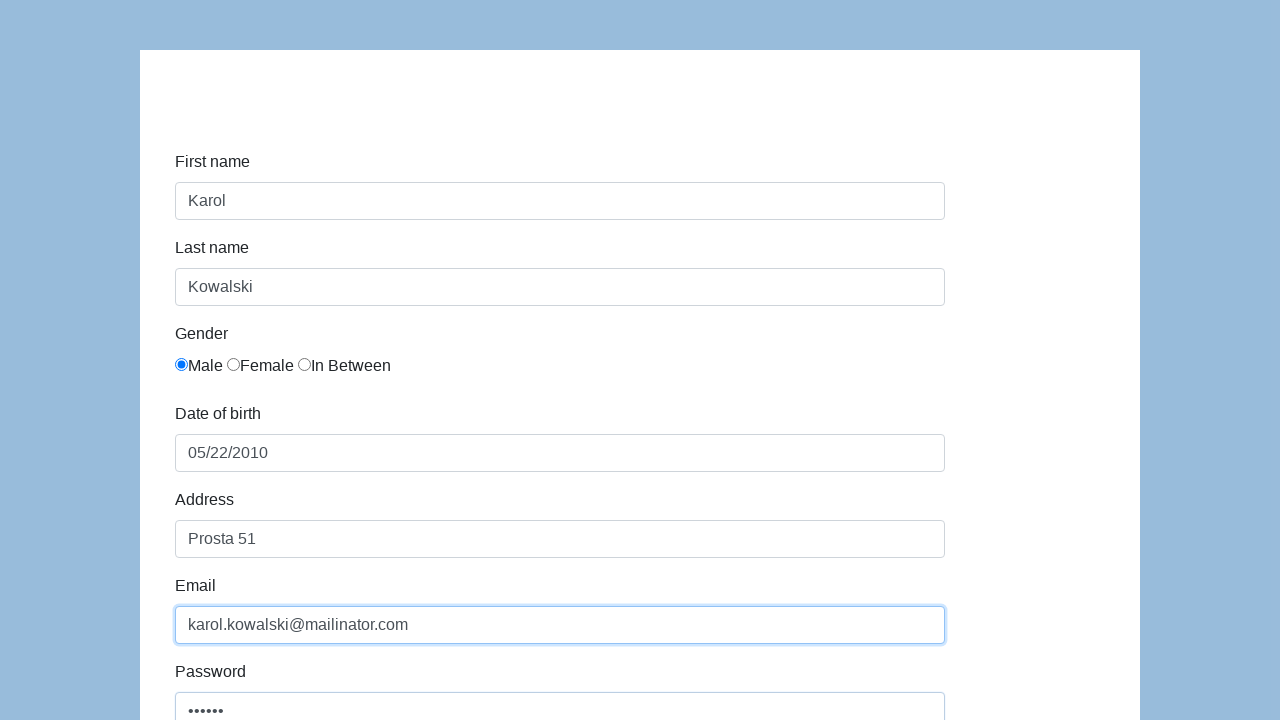

Filled company field with 'Coders Lab' on #company
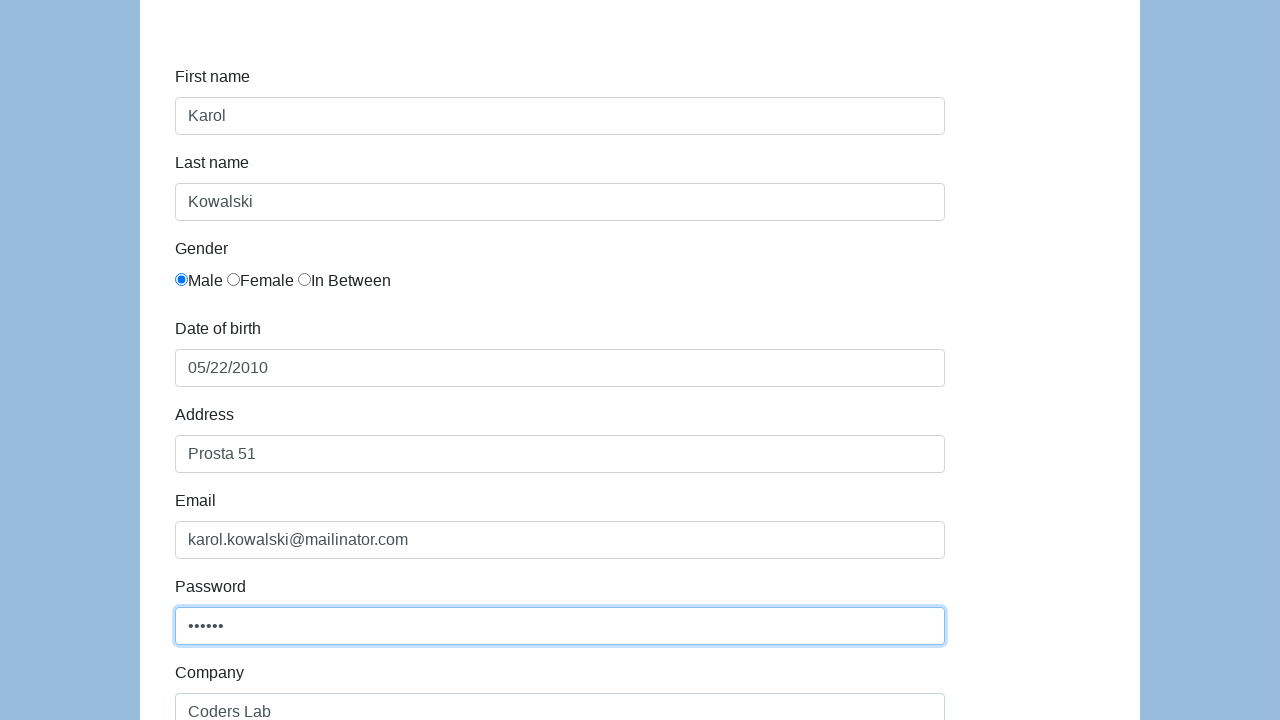

Selected 'QA' from role dropdown on #role
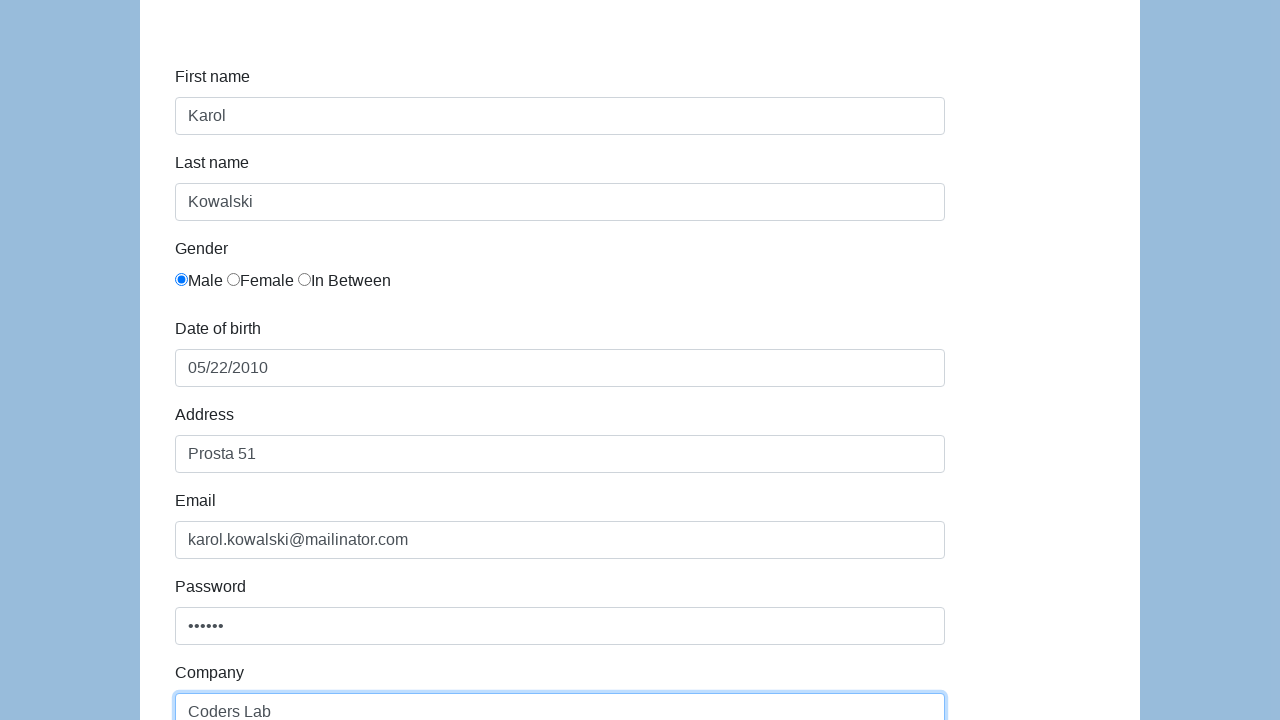

Selected 5th option from job expectation dropdown at (560, 360) on #expectation option >> nth=4
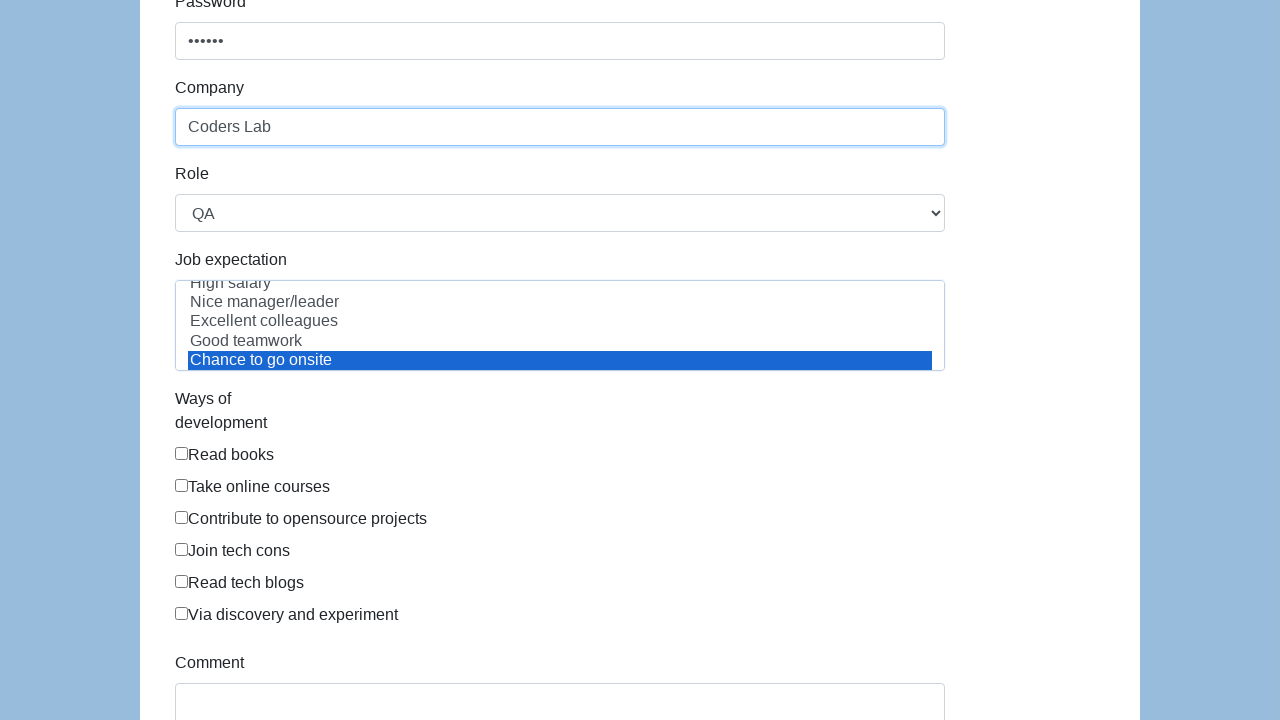

Checked 3rd checkbox for way of development at (182, 517) on xpath=//*[@id='infoForm']/div[11]/div/div[3]/label/input
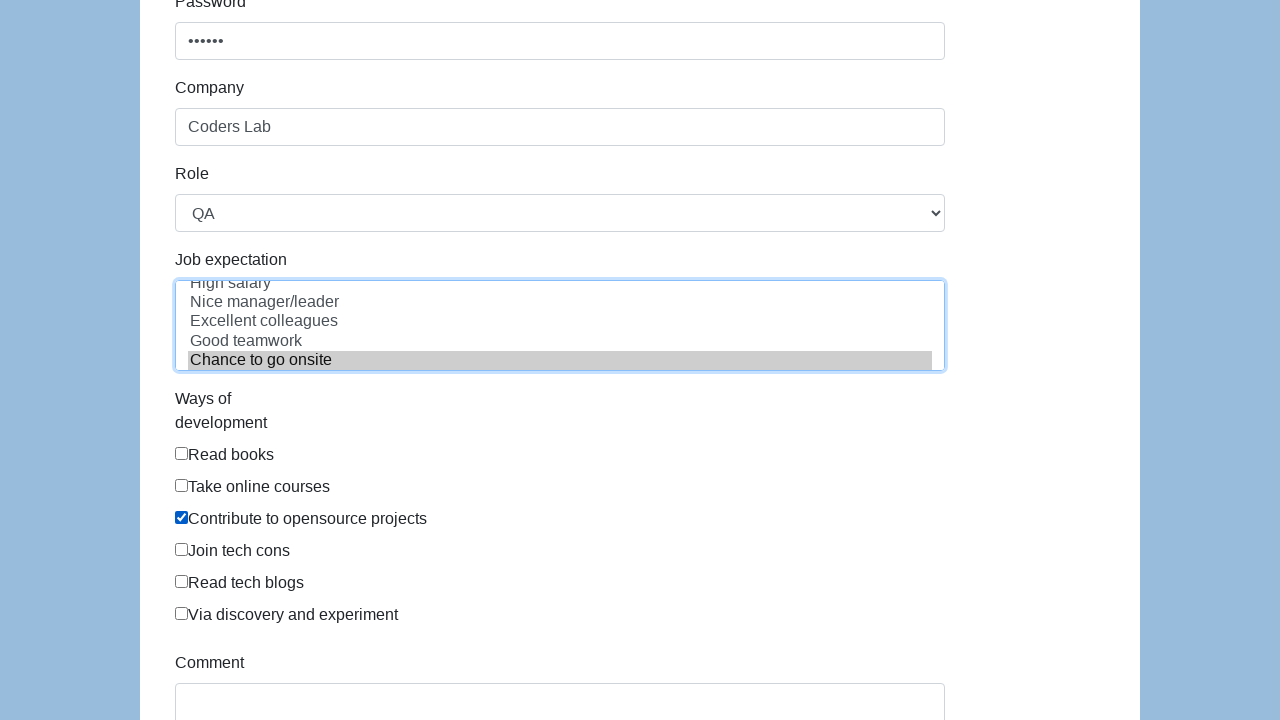

Filled comment field with 'To jest mój pierwszy automat testowy.' on #comment
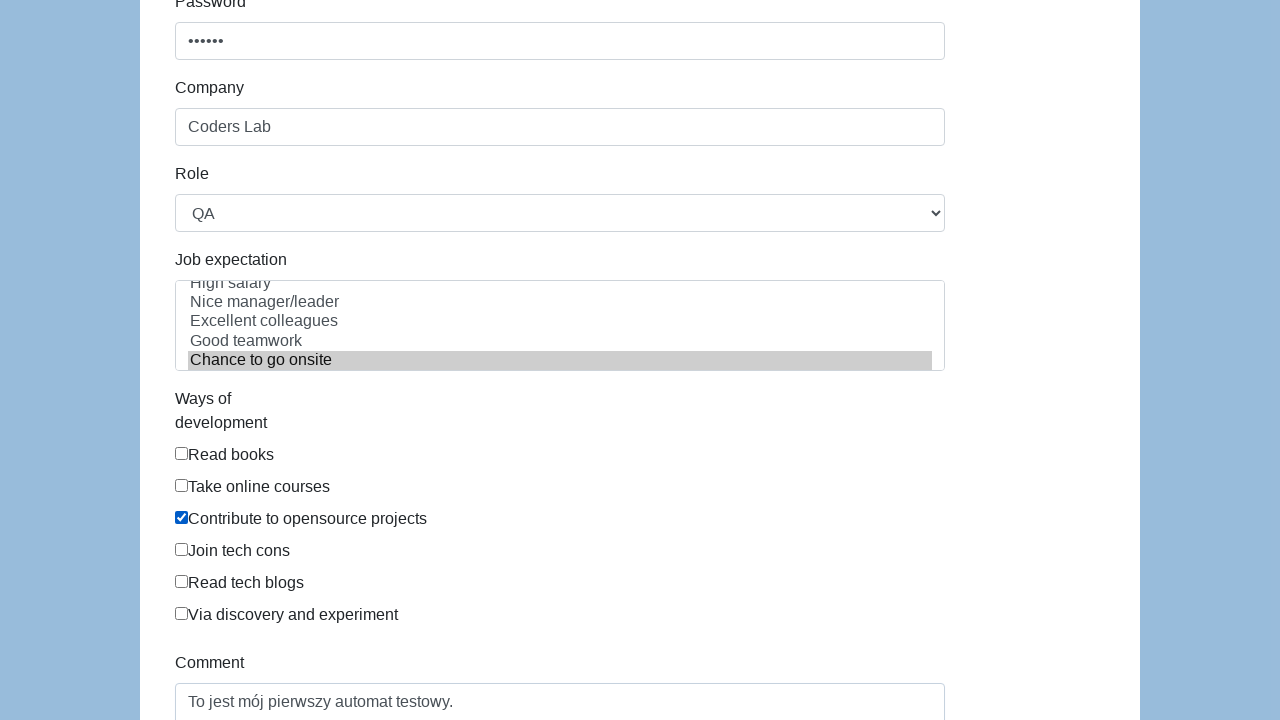

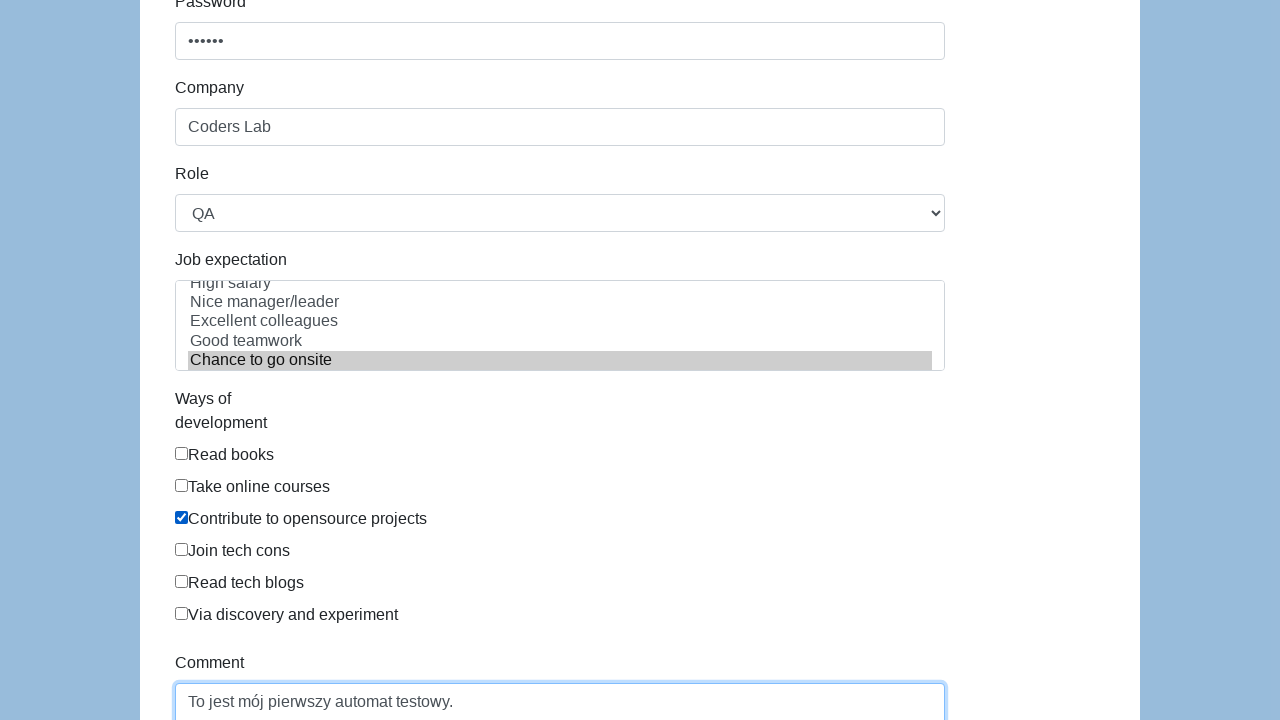